Navigates to SimbirSoft website and clicks on the Vacancies link to verify navigation to the vacancies page

Starting URL: https://www.simbirsoft.com/

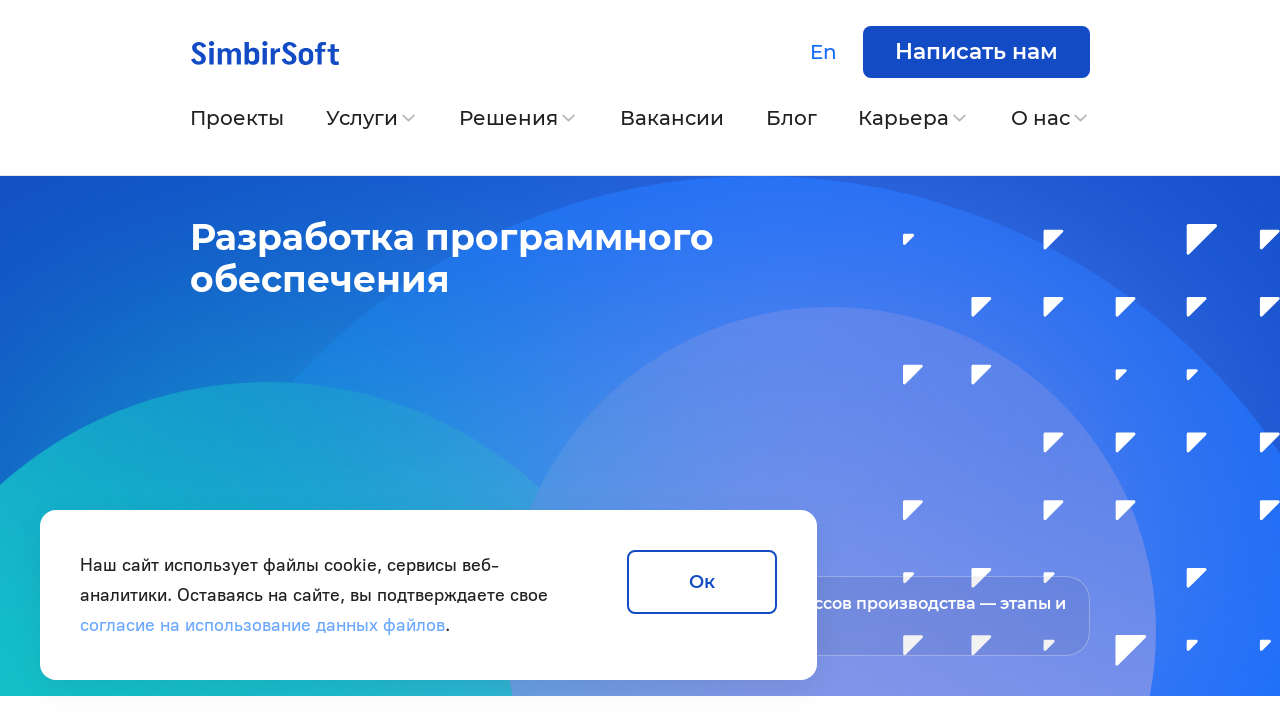

Clicked on the Vacancies link at (672, 118) on a[href='/vacancies/']
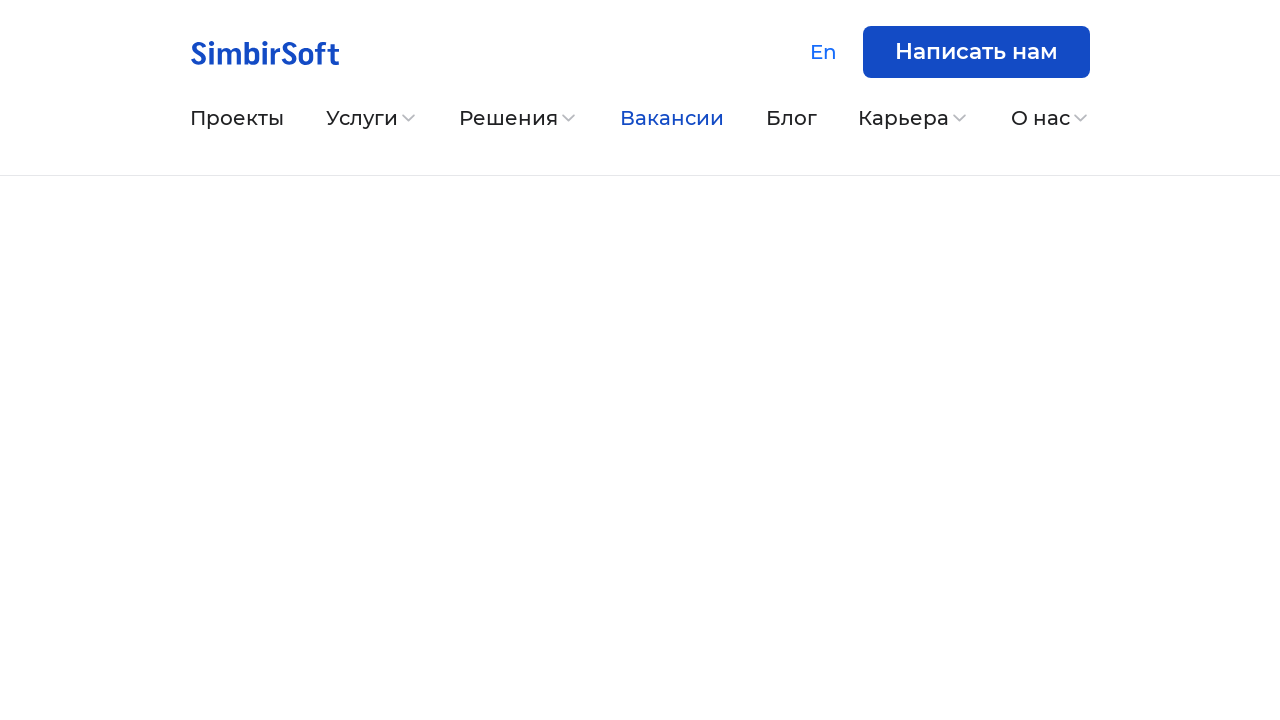

Vacancies page heading loaded
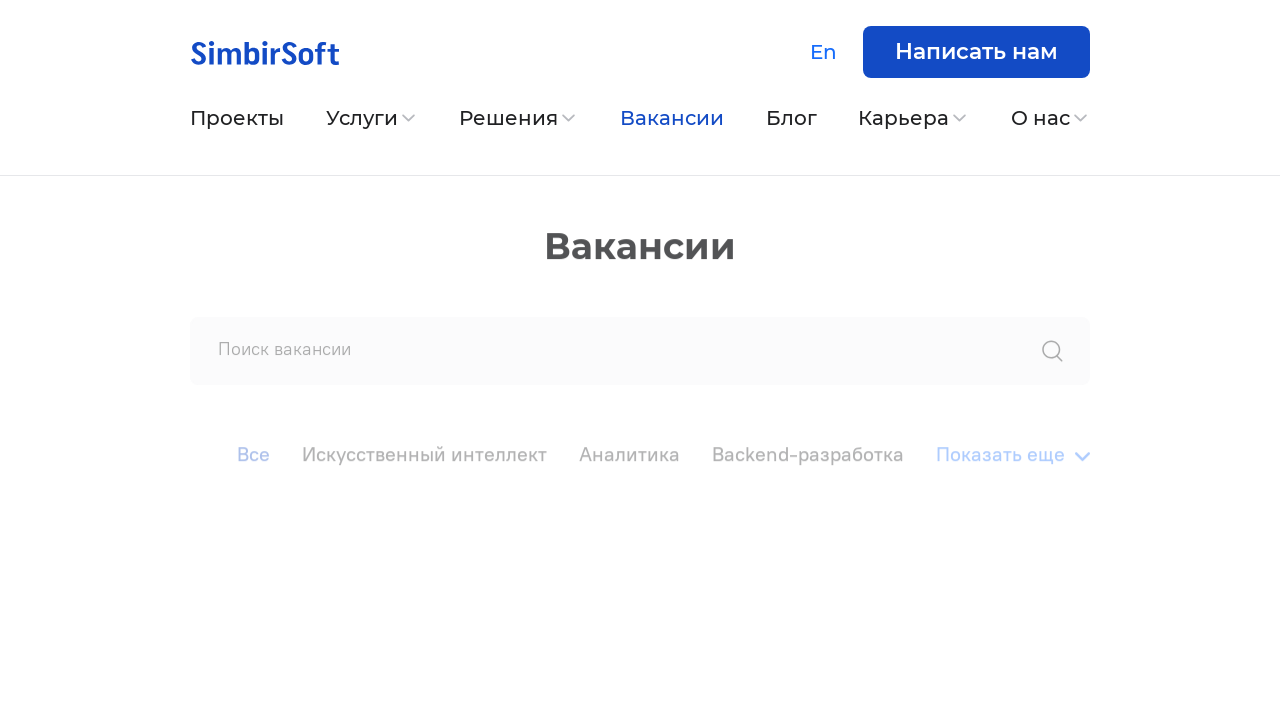

Successfully navigated to vacancies page
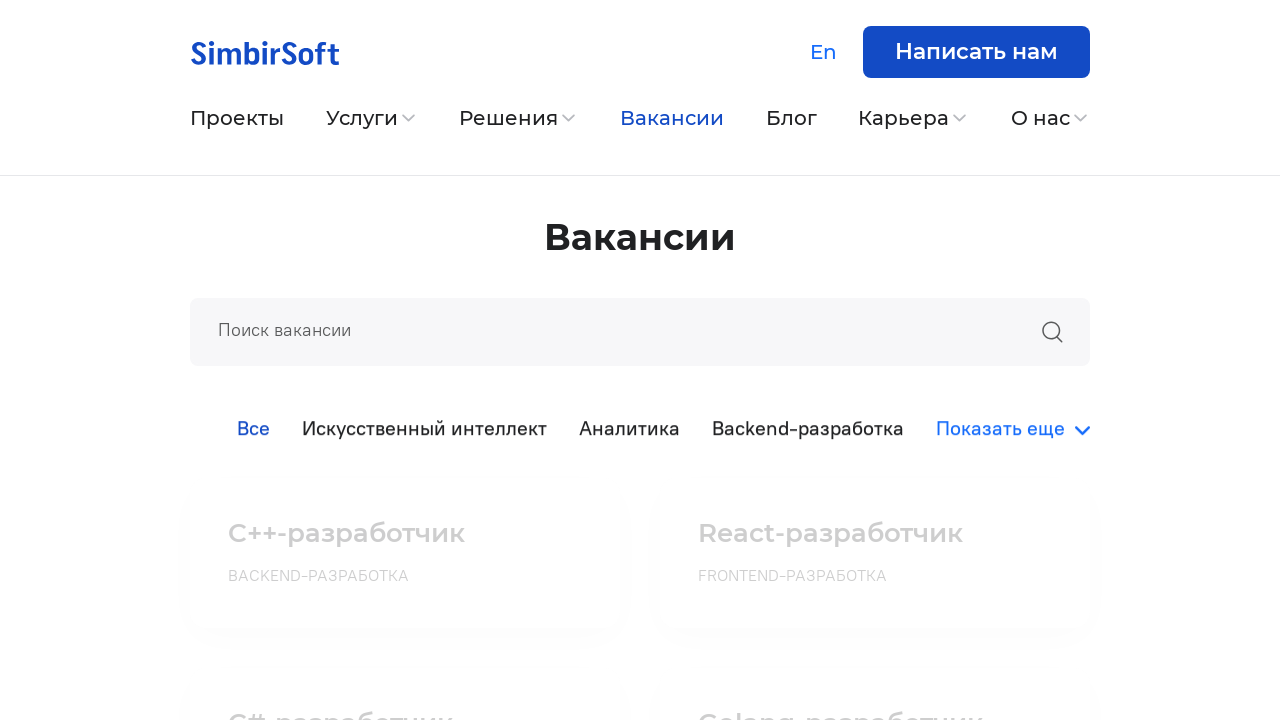

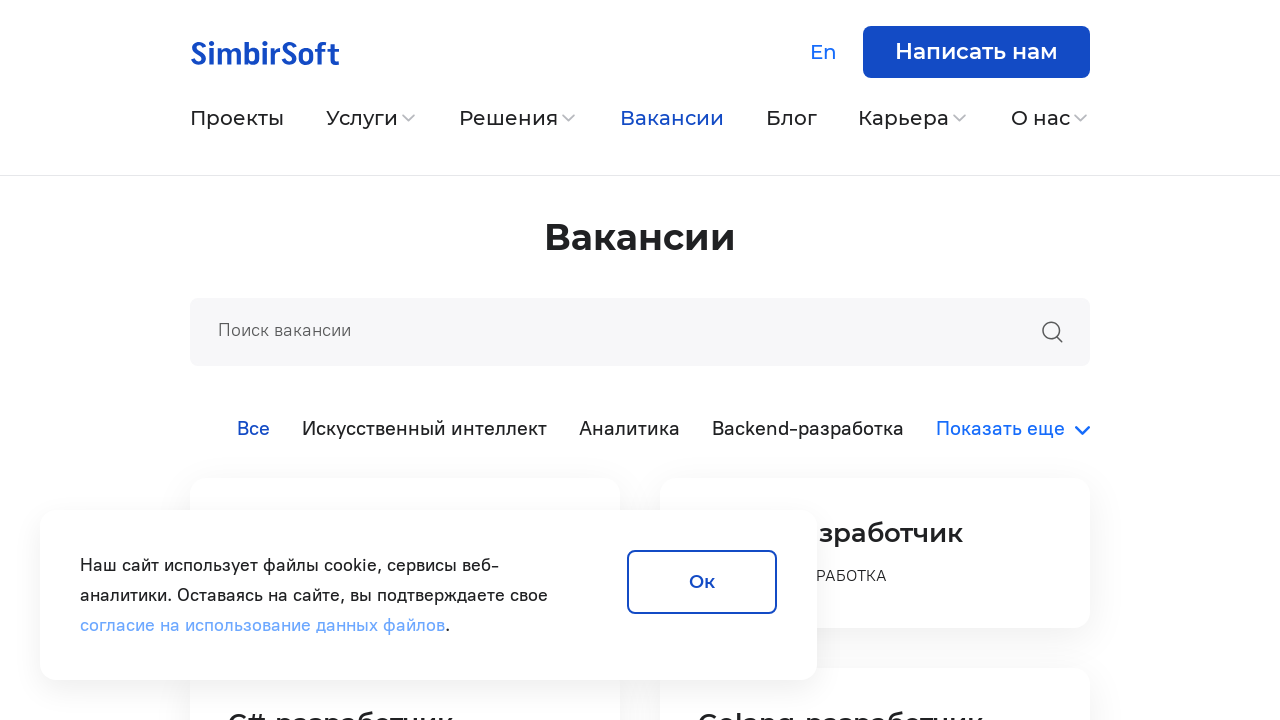